Tests the user journey of browsing monitors category, selecting a product, adding it to cart, verifying the product was added, and initiating the checkout process on the Demoblaze demo e-commerce site.

Starting URL: https://www.demoblaze.com/index.html

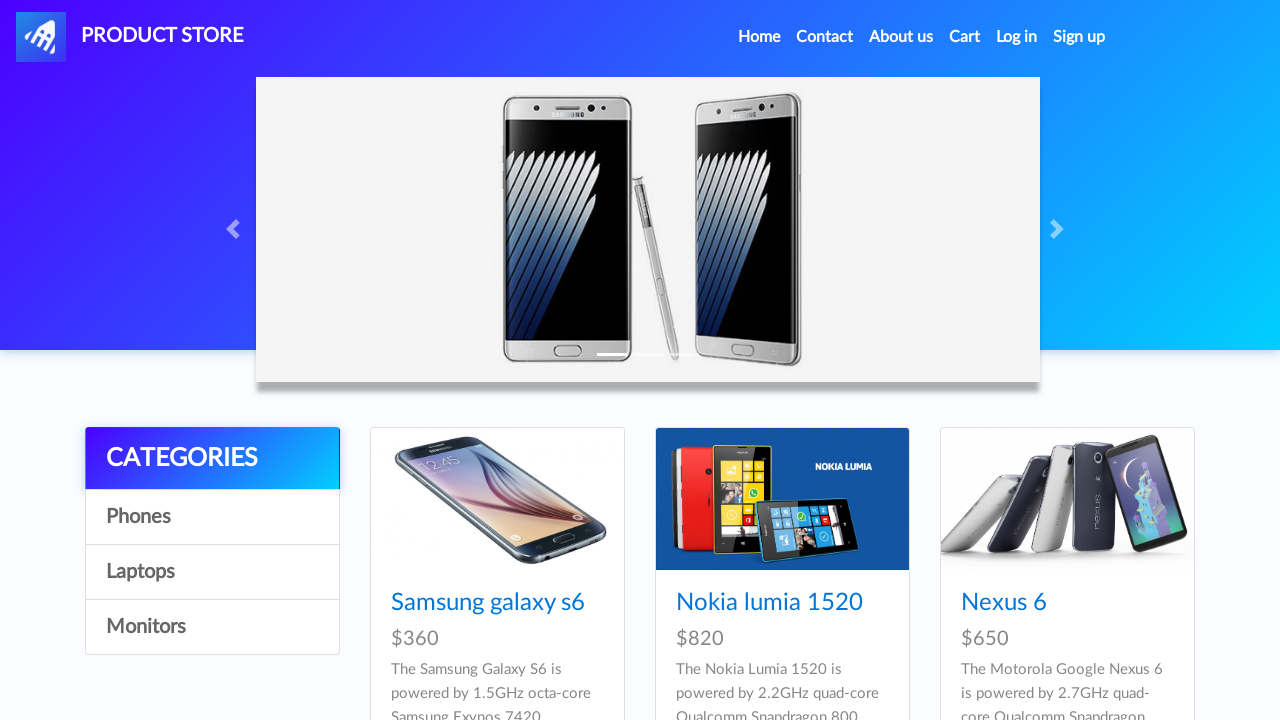

Page header loaded and visible
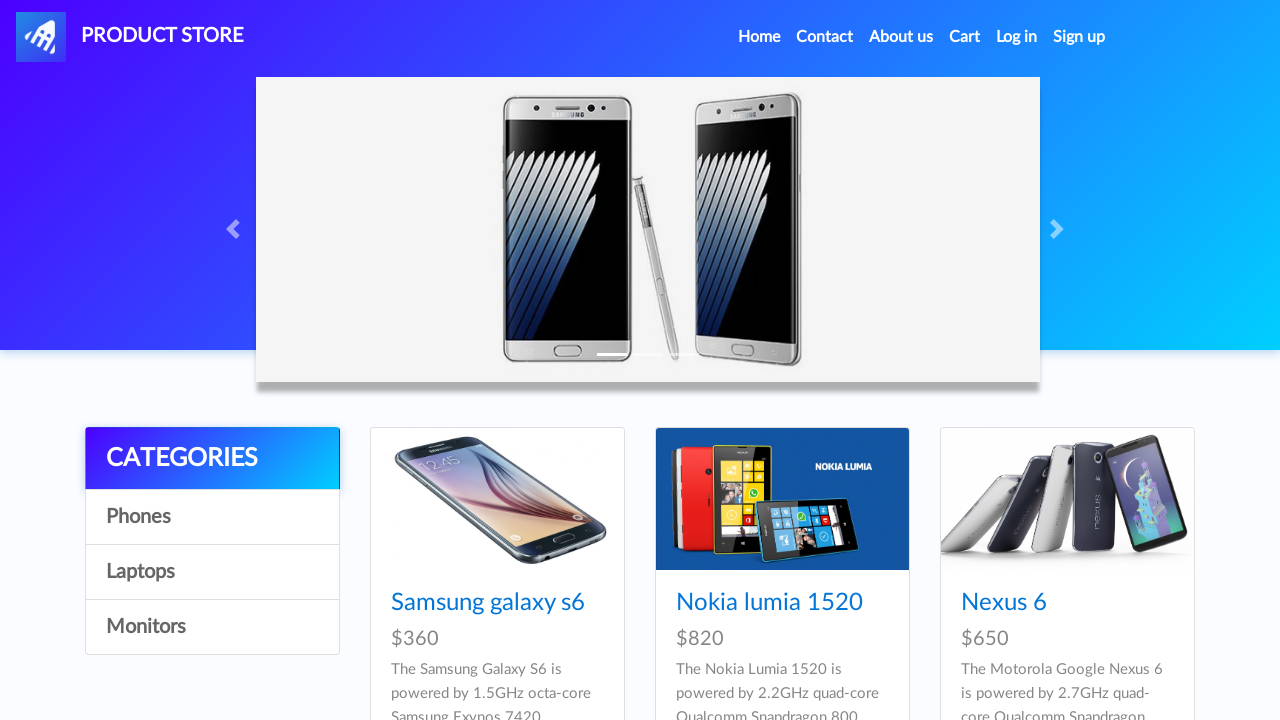

Clicked on Monitors category at (212, 627) on a:has-text('Monitors')
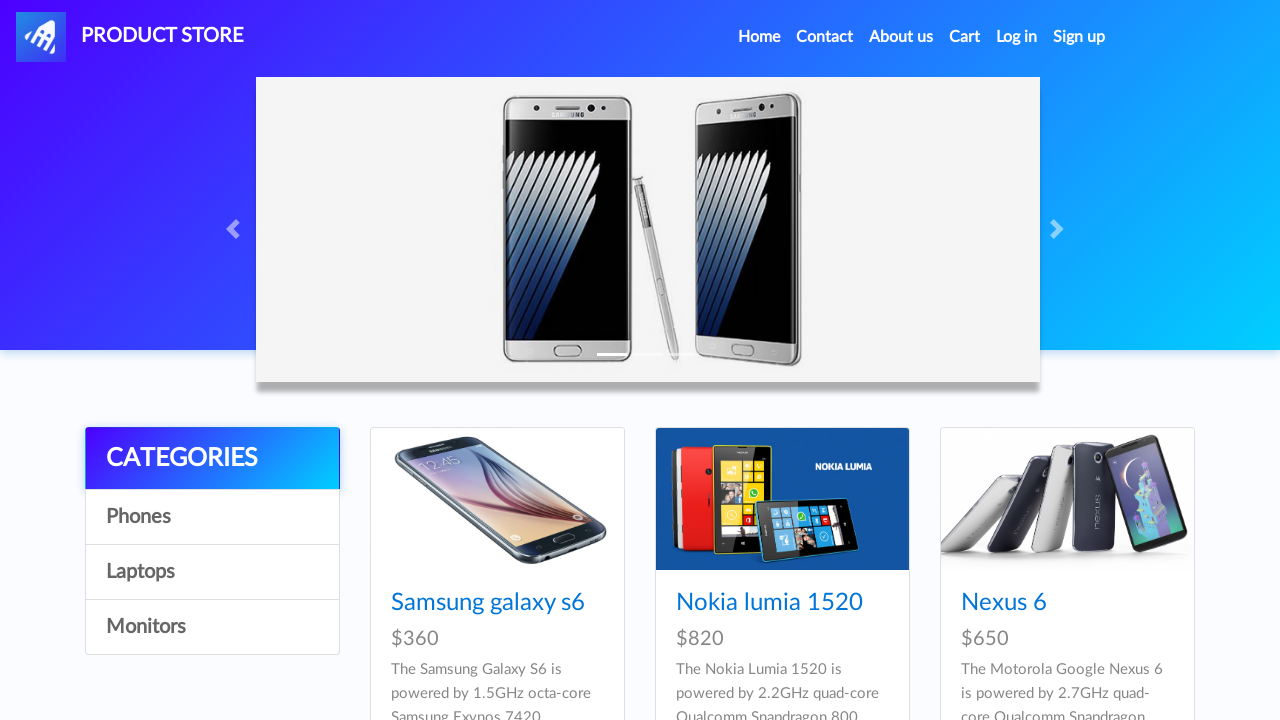

Waited for monitor products to load
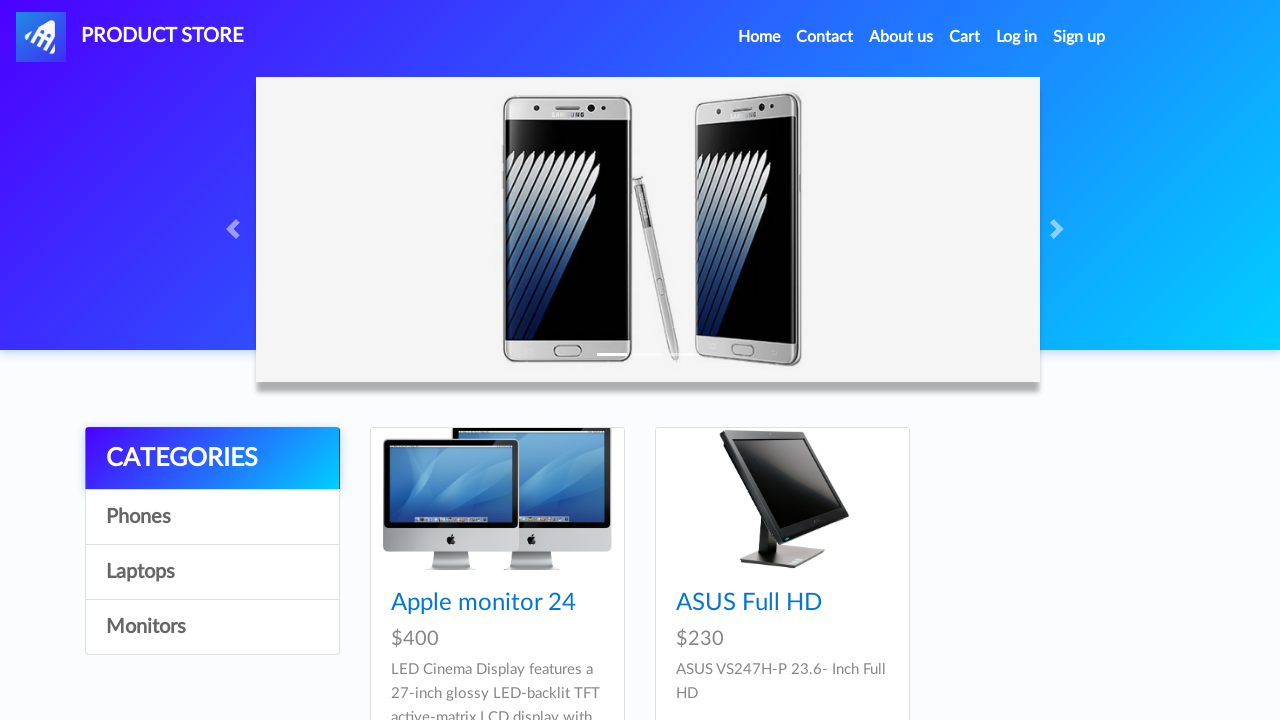

Product cards loaded in Monitors category
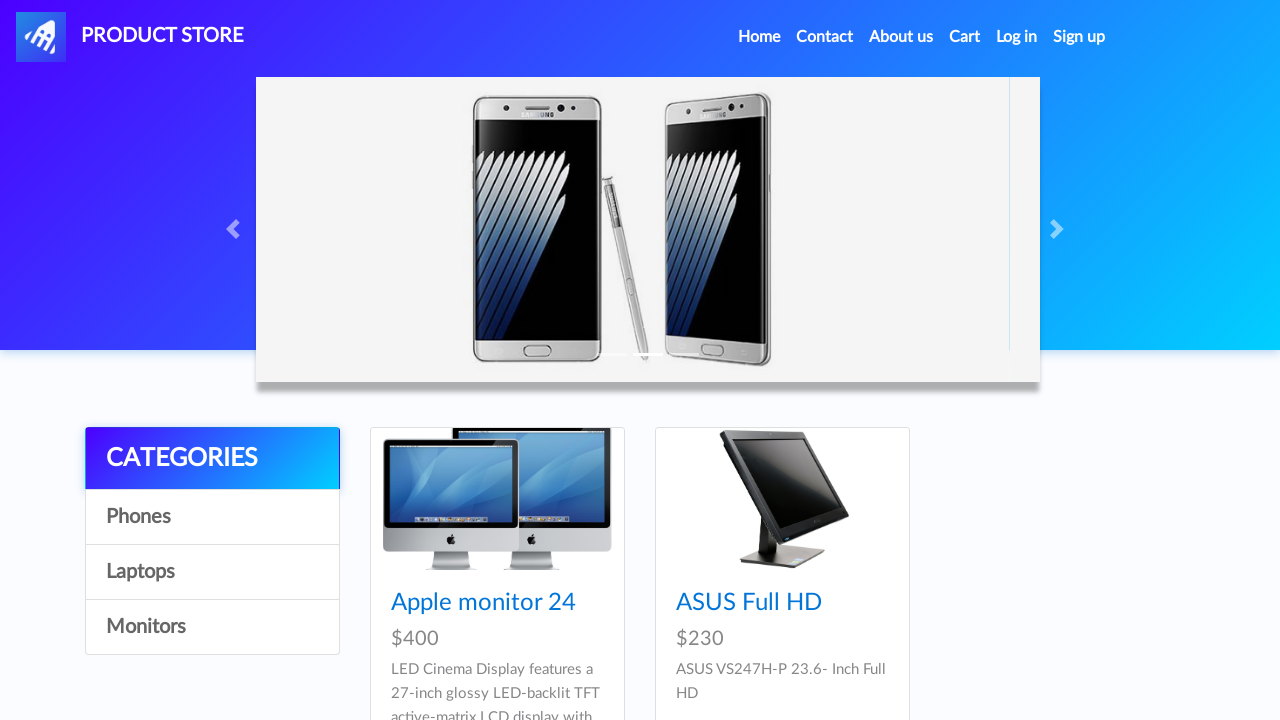

Clicked on first monitor product at (484, 603) on .card-title a >> nth=0
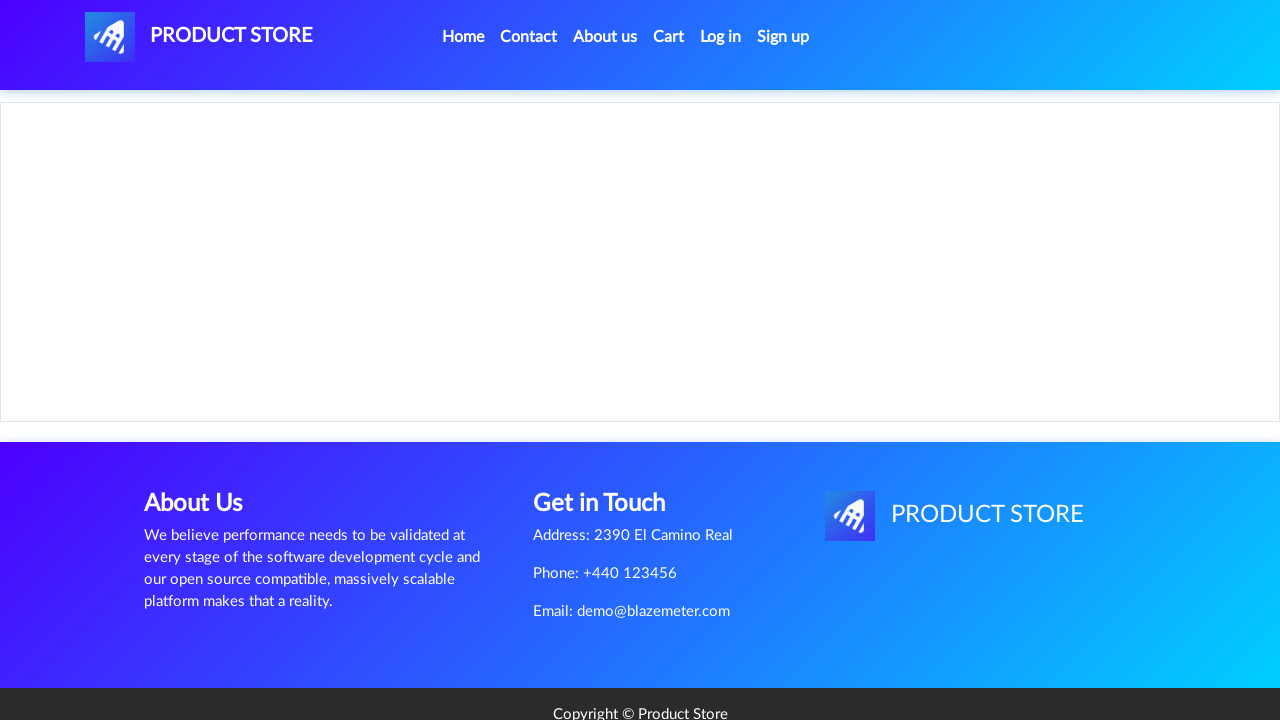

Product detail page loaded with price displayed
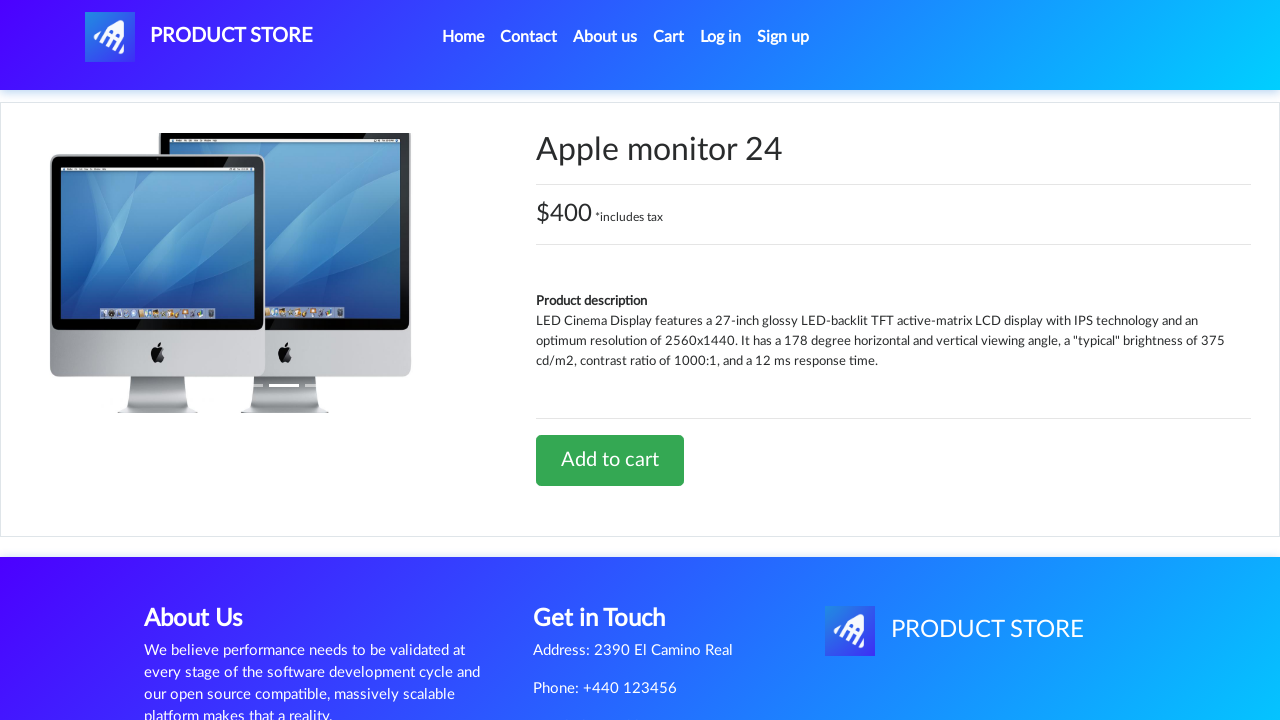

Clicked Add to Cart button at (610, 460) on a:has-text('Add to cart')
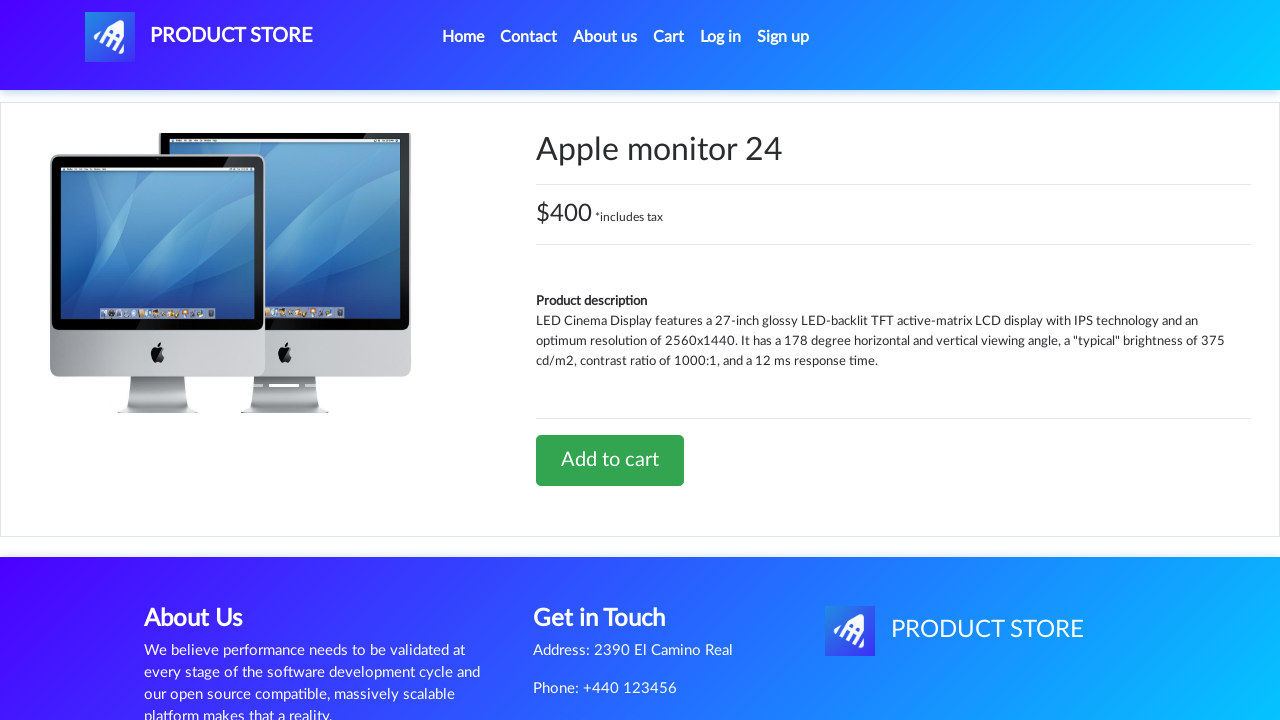

Set up dialog handler for product added confirmation
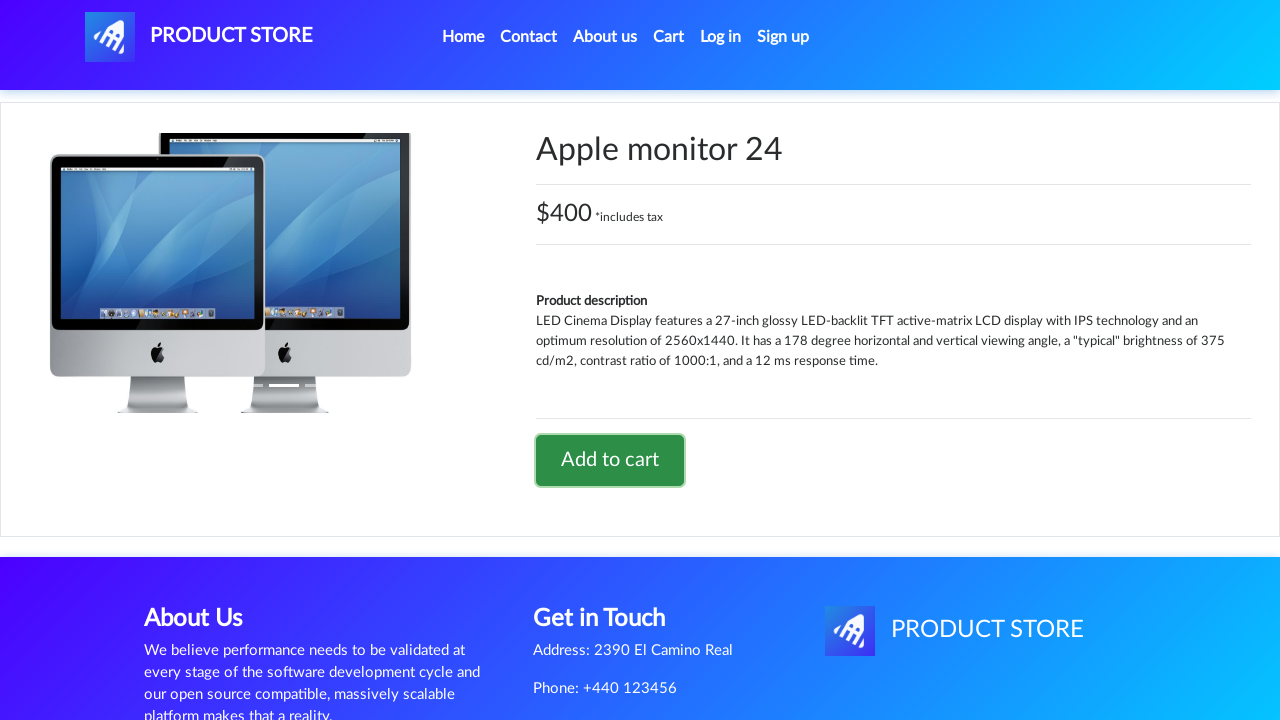

Waited for product added dialog to appear and auto-accepted
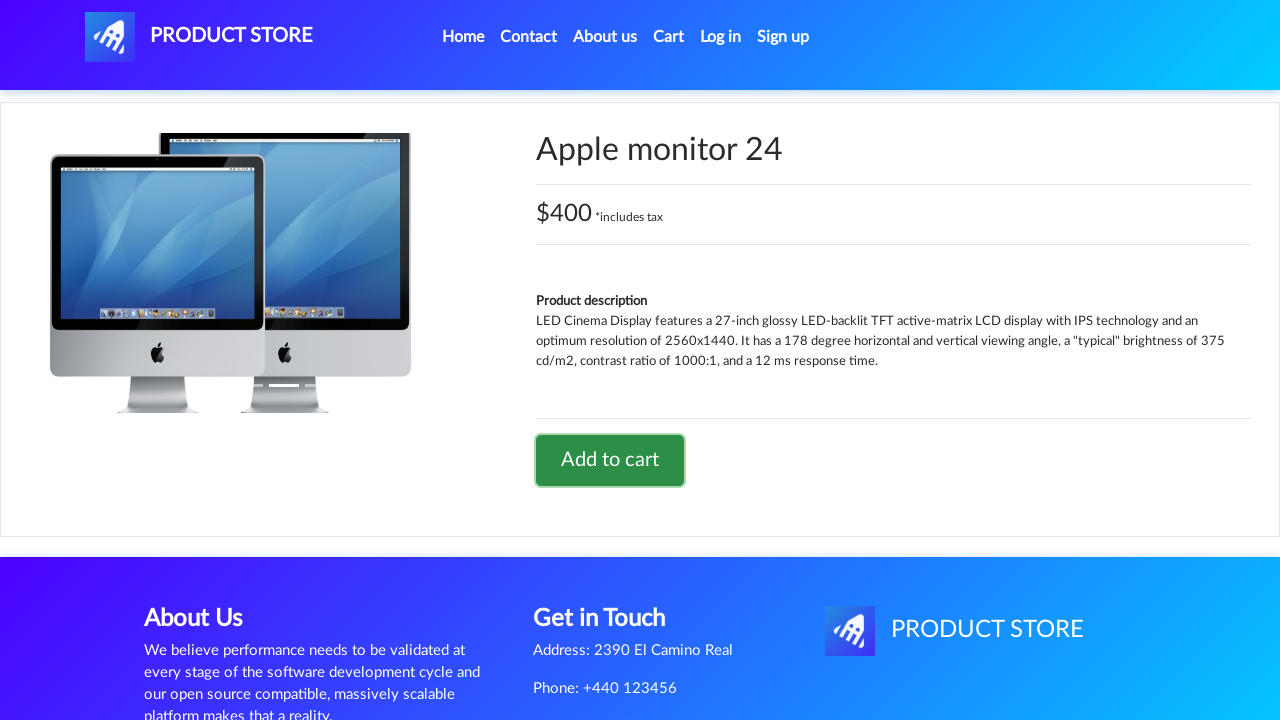

Clicked on Cart link in navigation at (669, 37) on #cartur
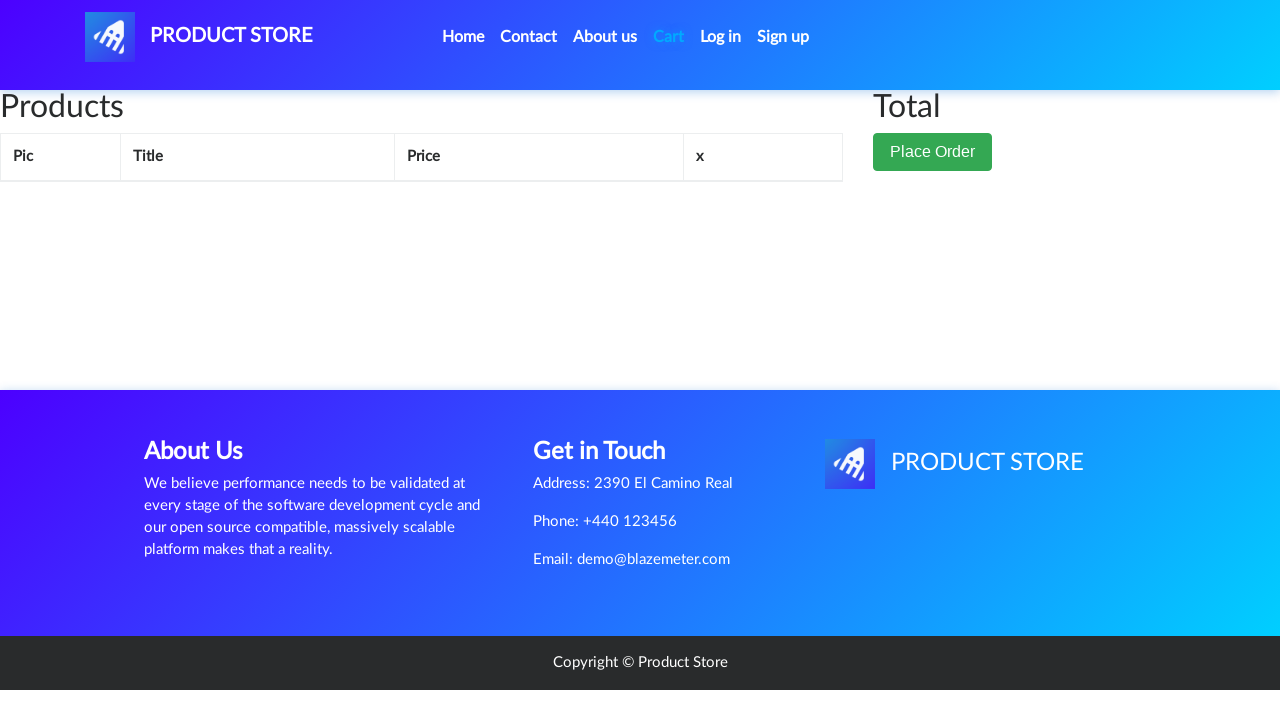

Cart page loaded with product visible in cart table
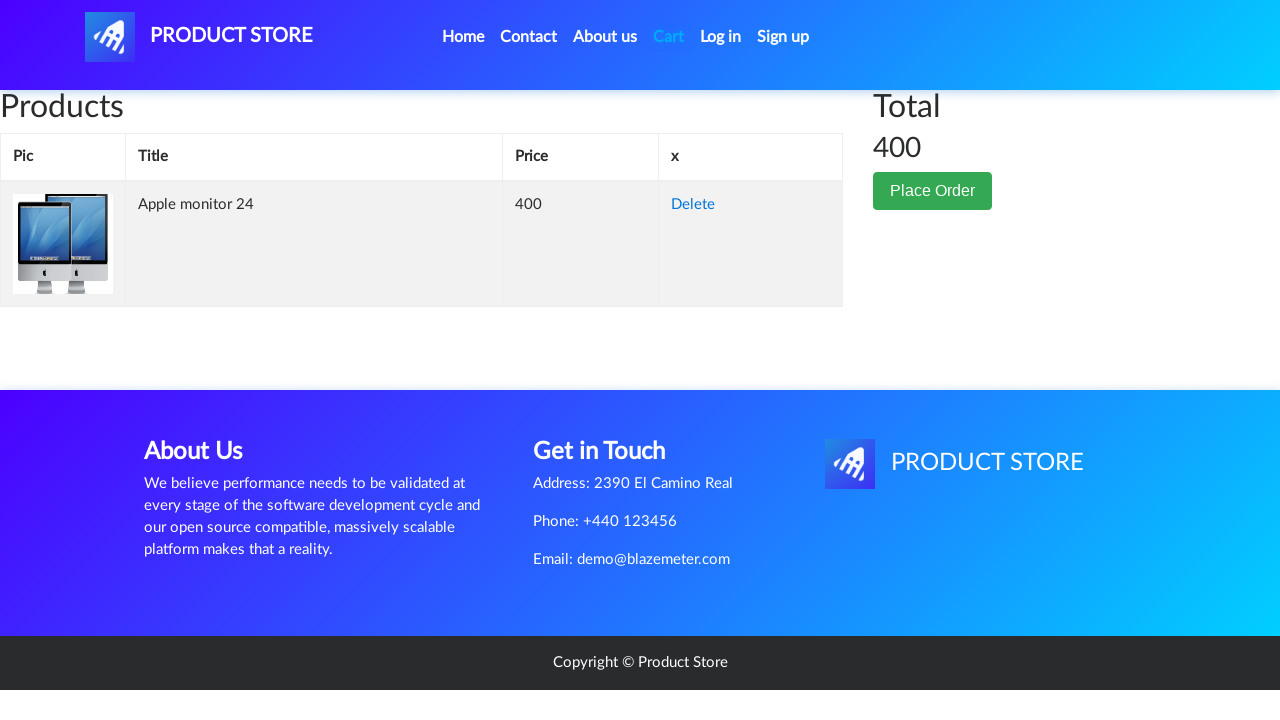

Clicked Place Order button to initiate checkout at (933, 191) on button:has-text('Place Order')
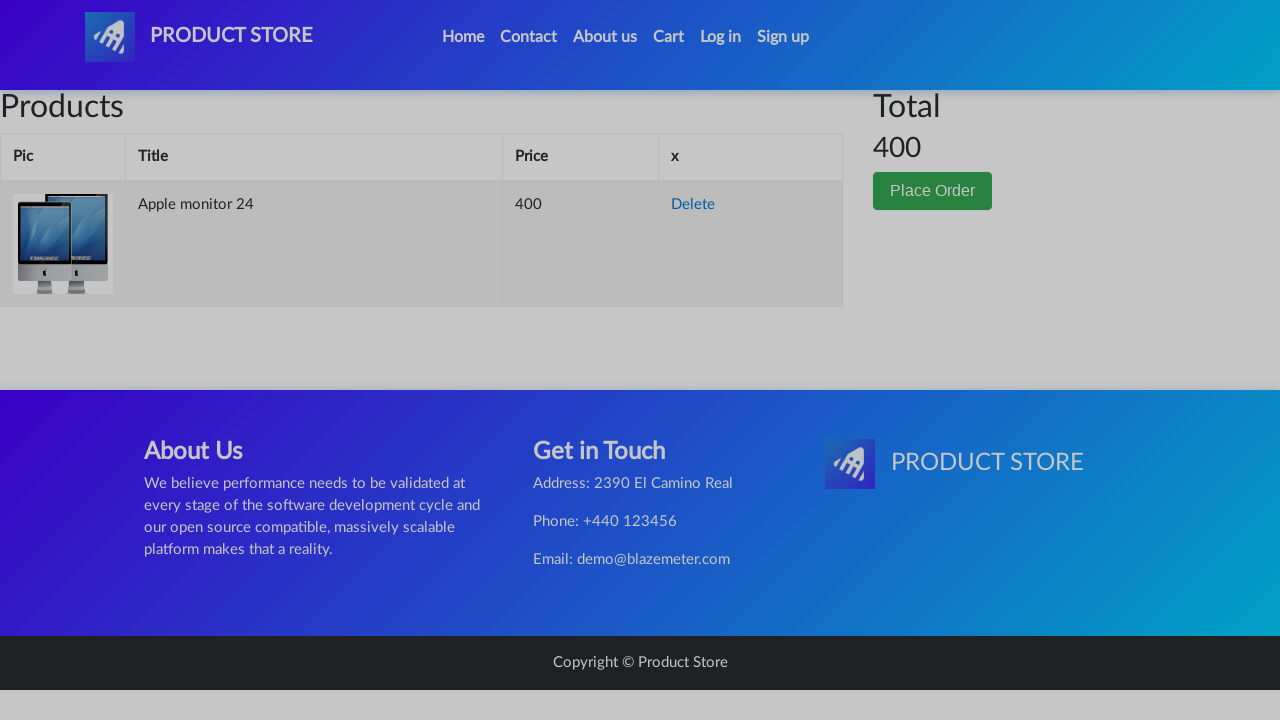

Order modal appeared, checkout process initiated
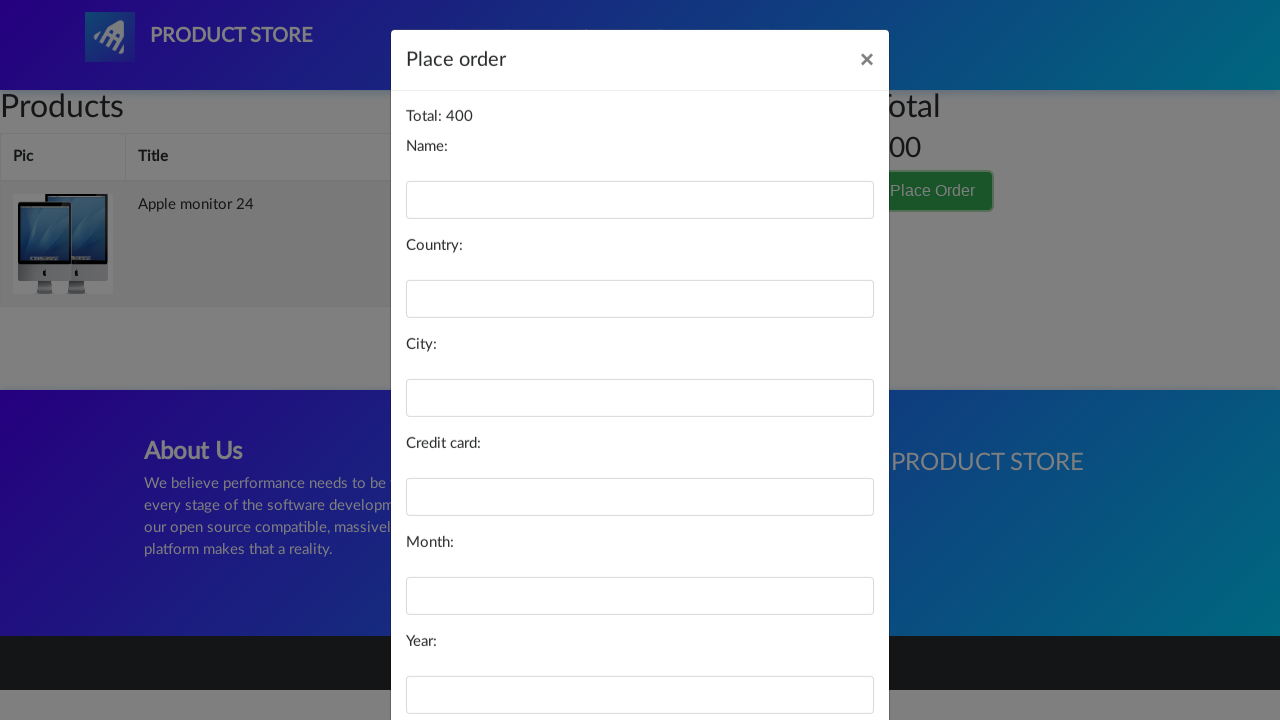

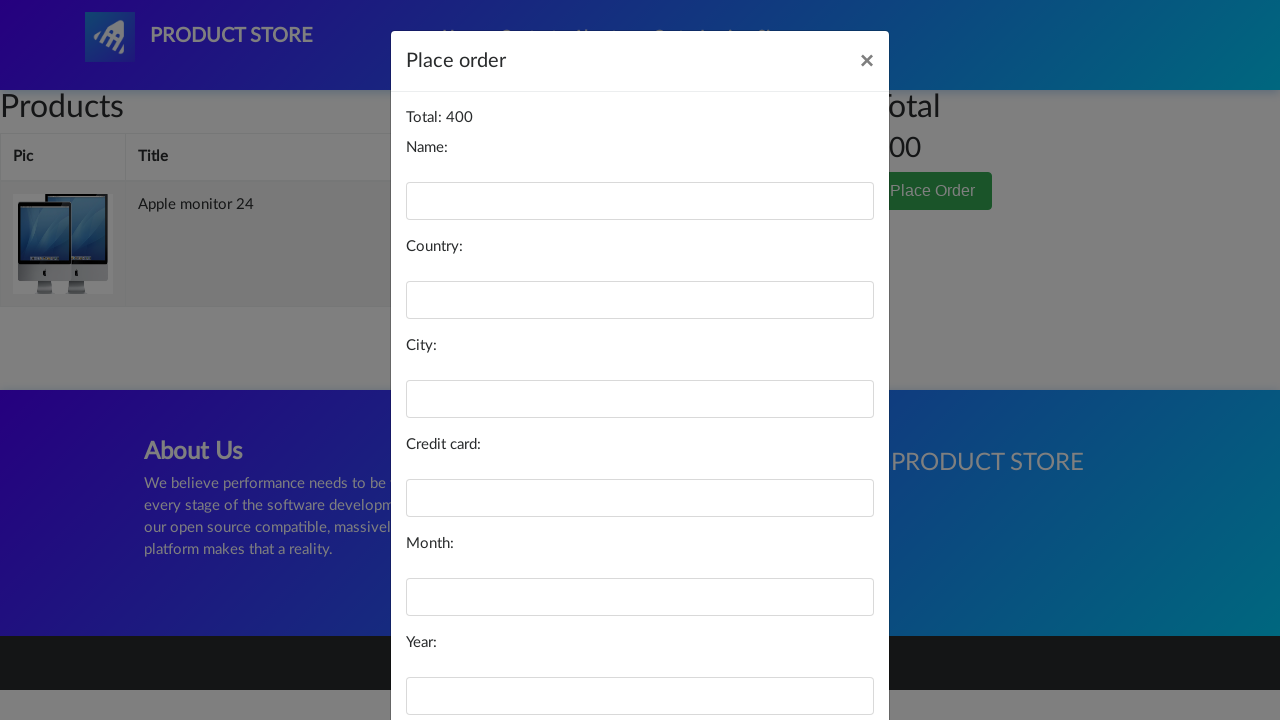